Tests a scrollable table by scrolling to it, scrolling within the table container, extracting numeric values from the 4th column, calculating their sum, and verifying it matches the displayed total amount.

Starting URL: https://rahulshettyacademy.com/AutomationPractice/

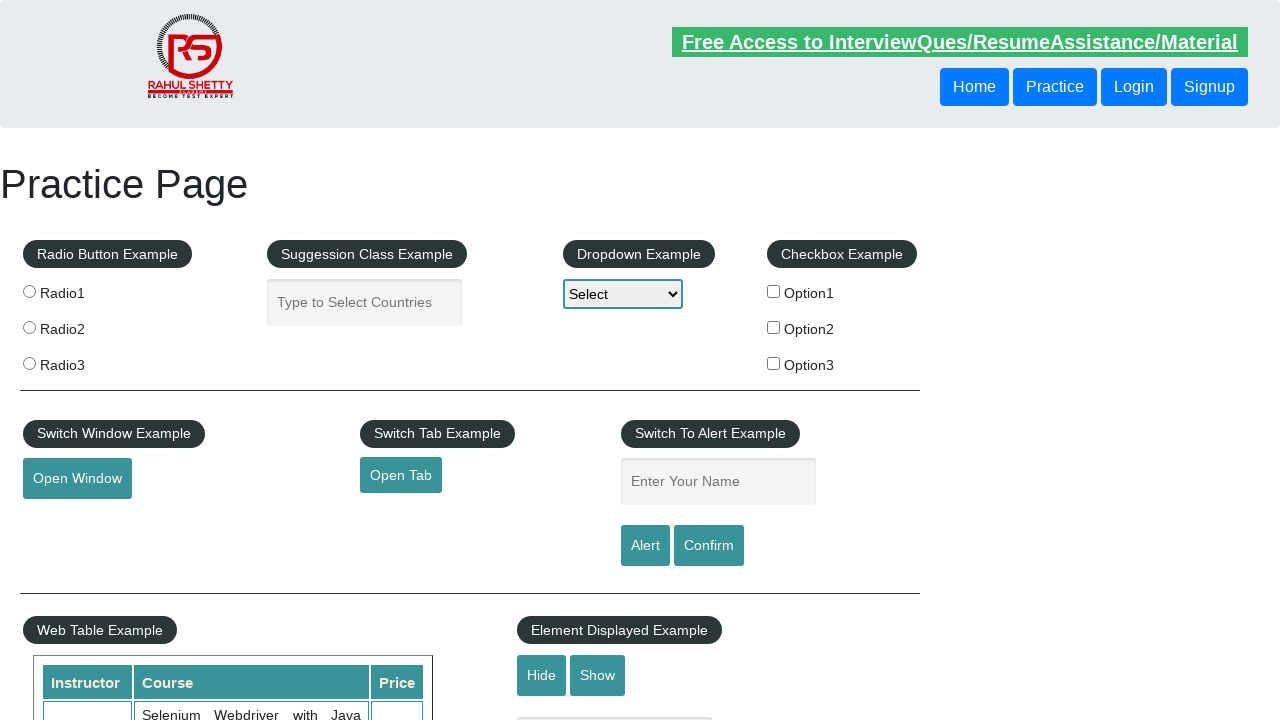

Scrolled down to table section
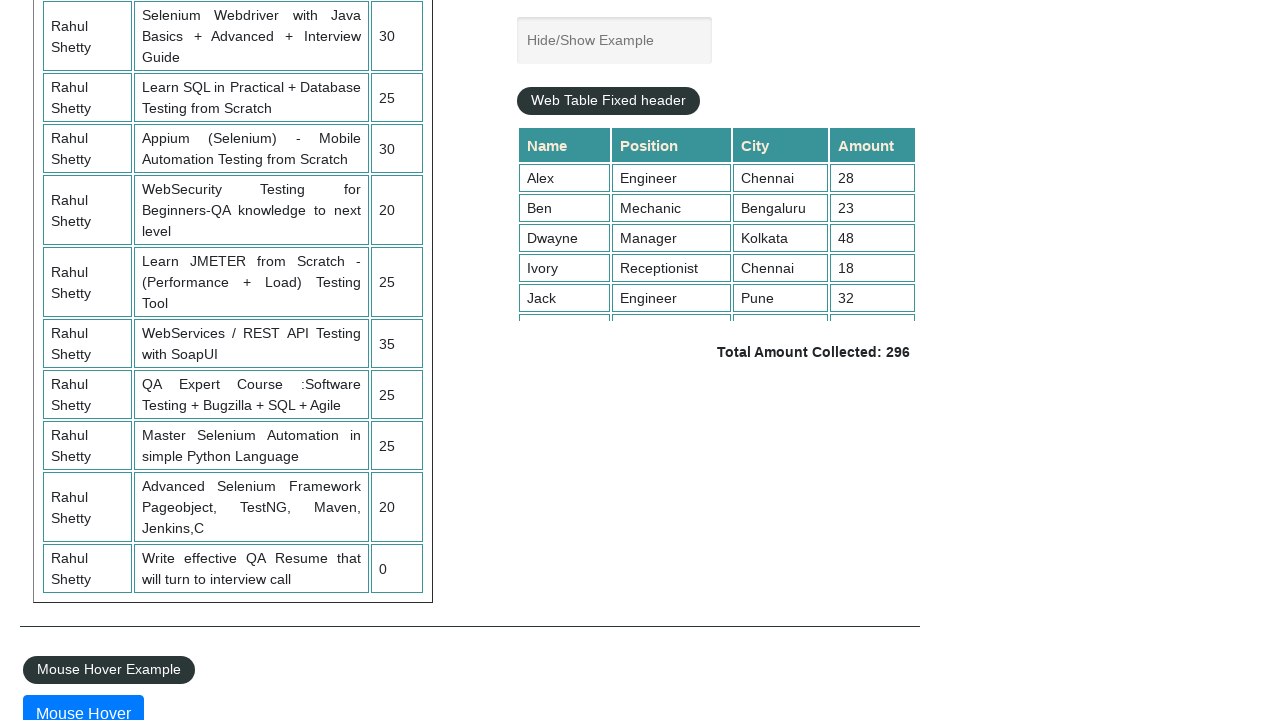

Waited for scroll animation to complete
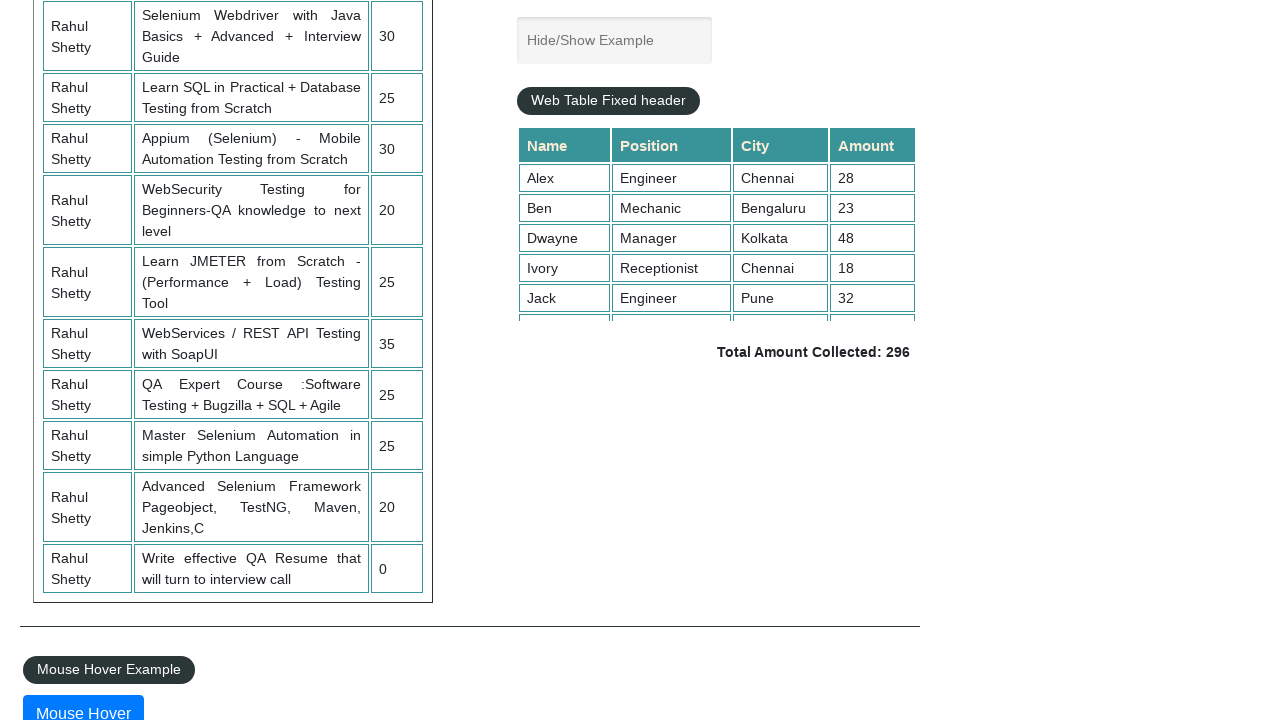

Scrolled within table container to load all rows
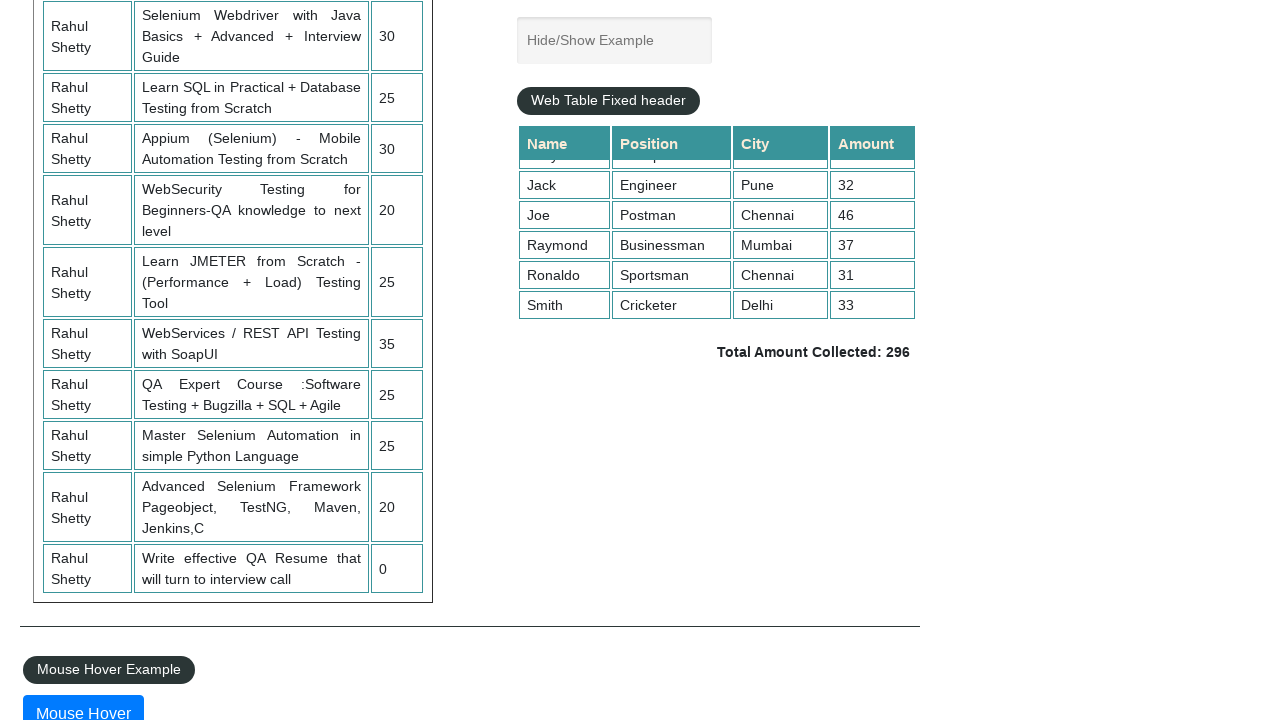

Table 4th column cells loaded and visible
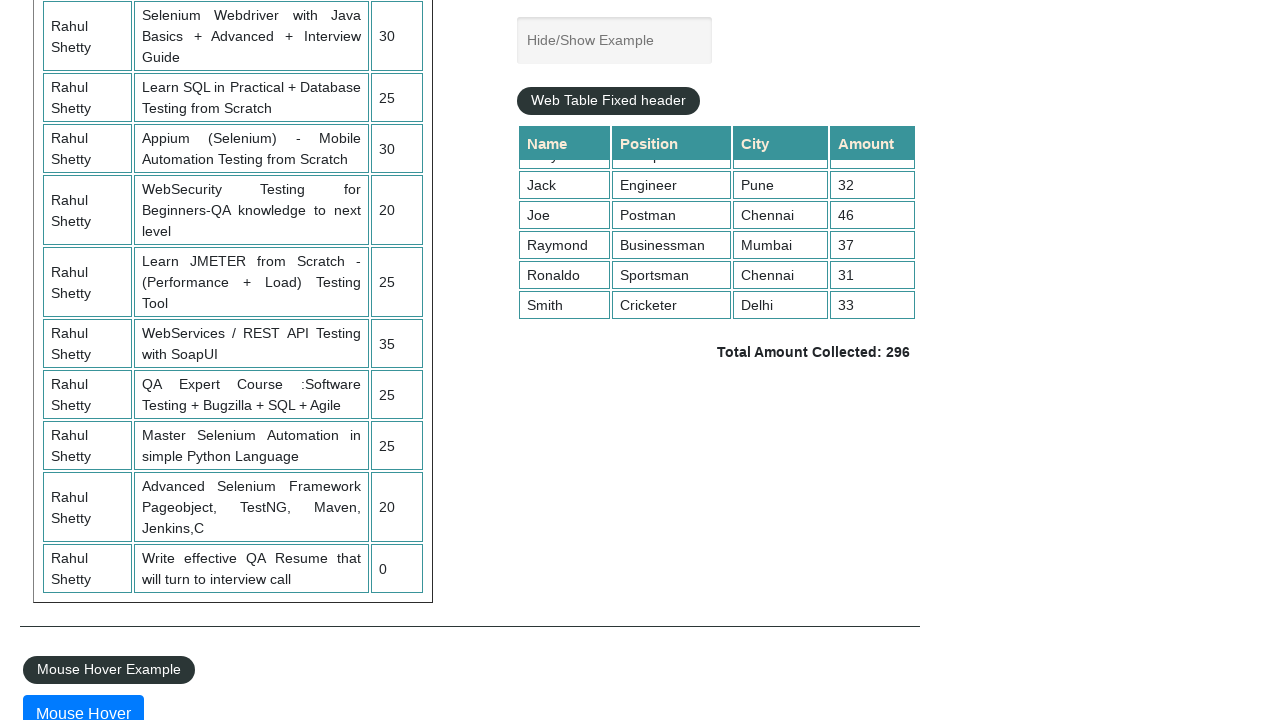

Extracted 9 values from 4th column
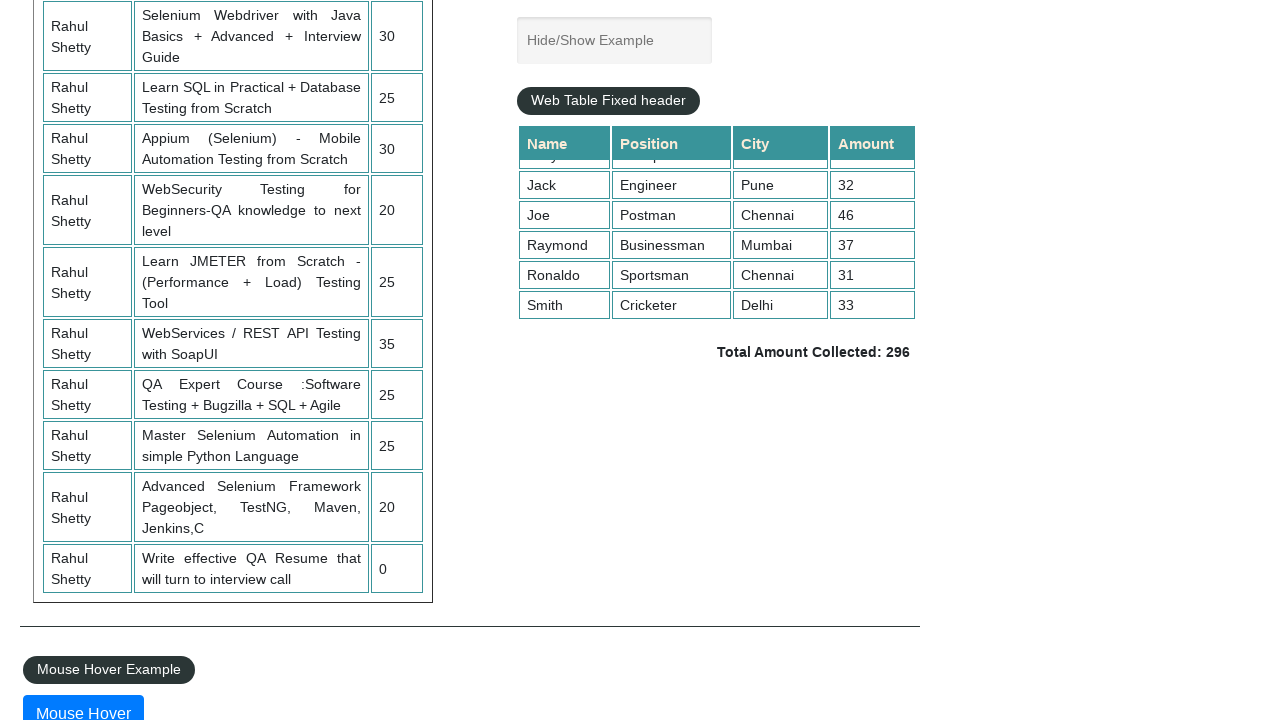

Calculated sum of column values: 296
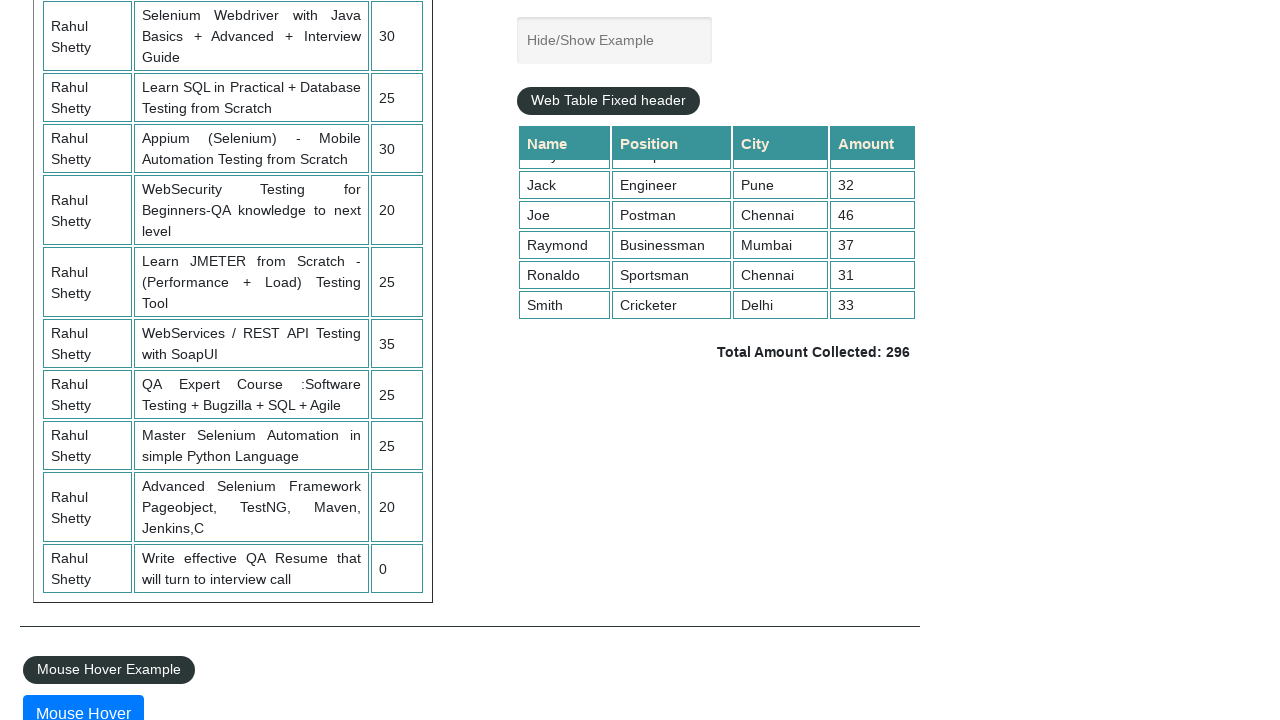

Retrieved displayed total amount text:  Total Amount Collected: 296 
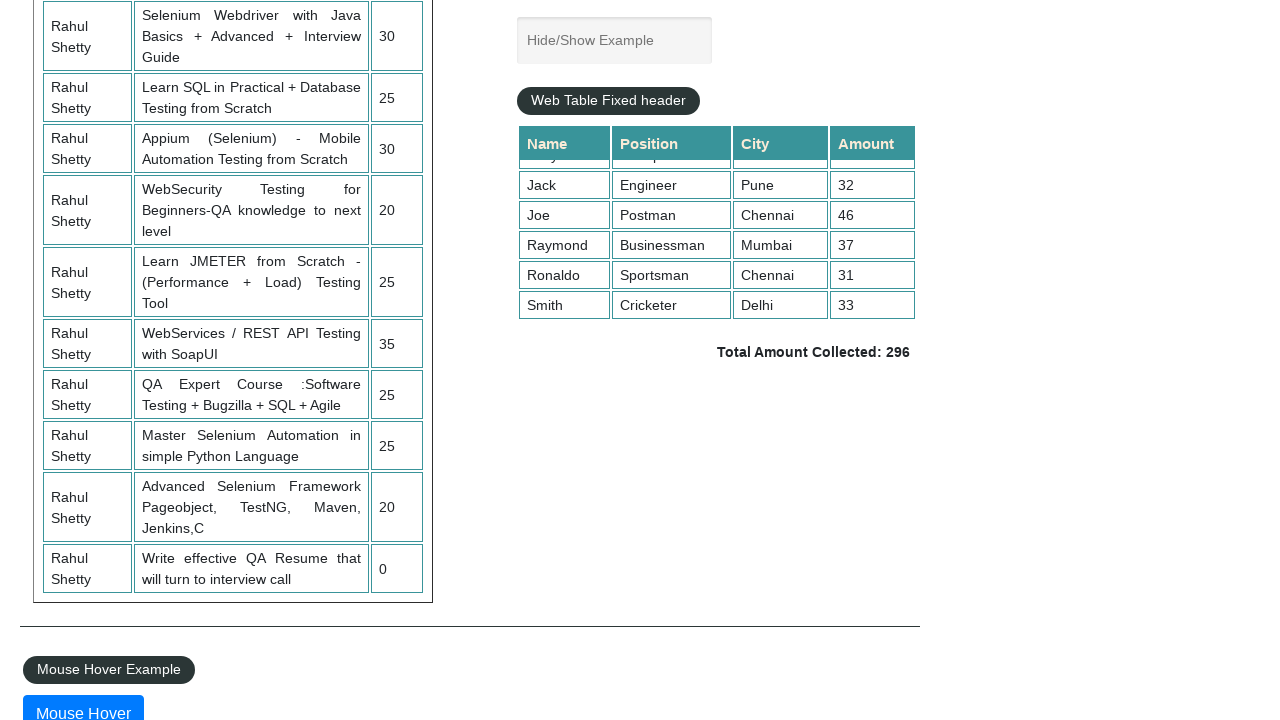

Parsed displayed total: 296
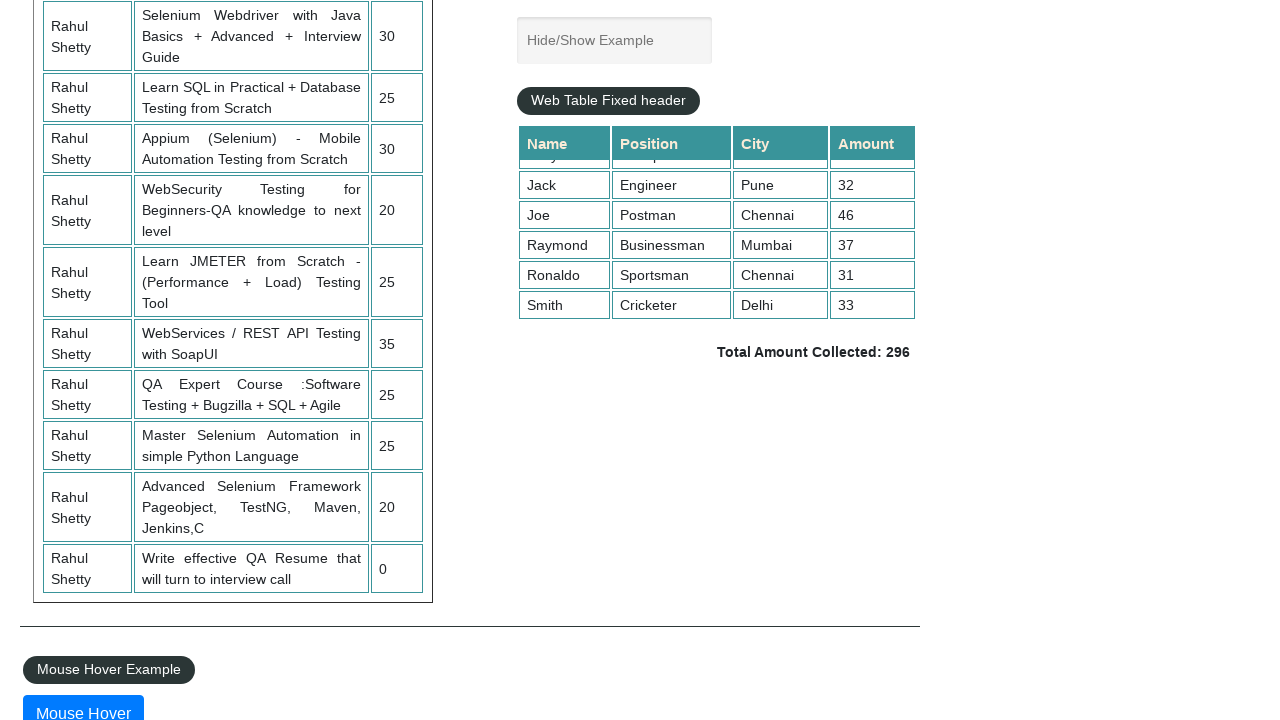

Verified calculated sum 296 matches displayed total 296
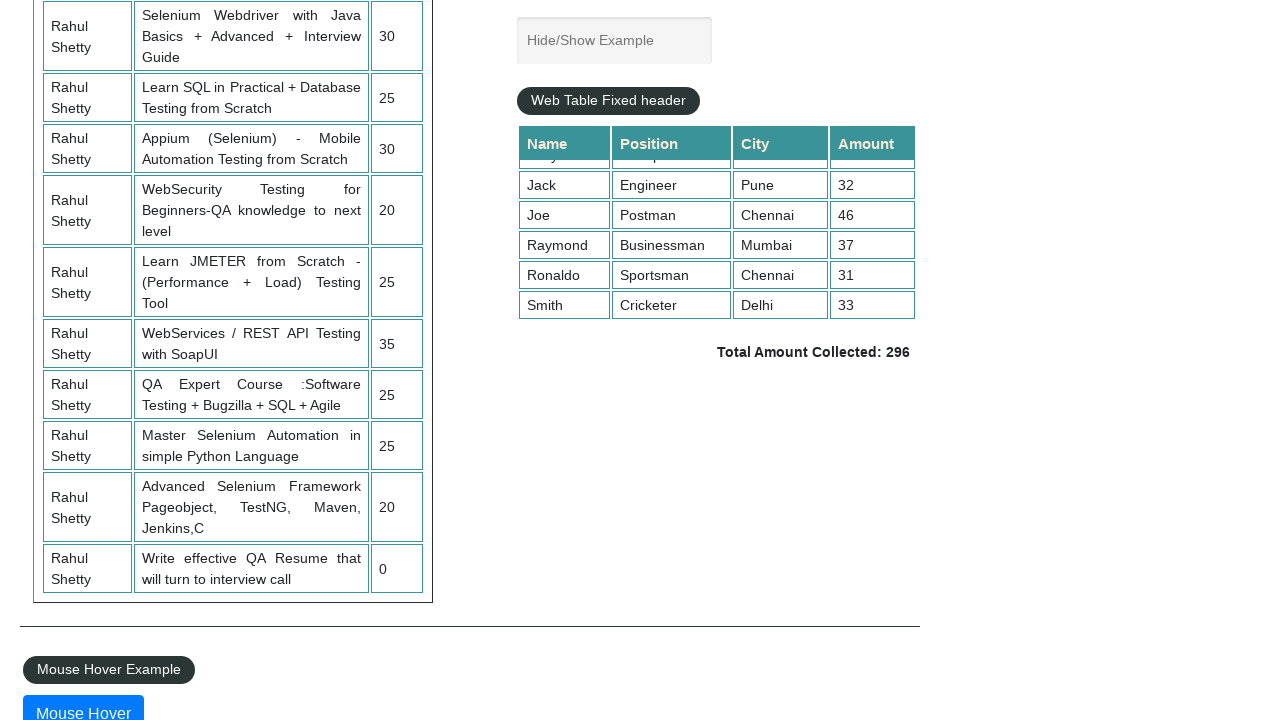

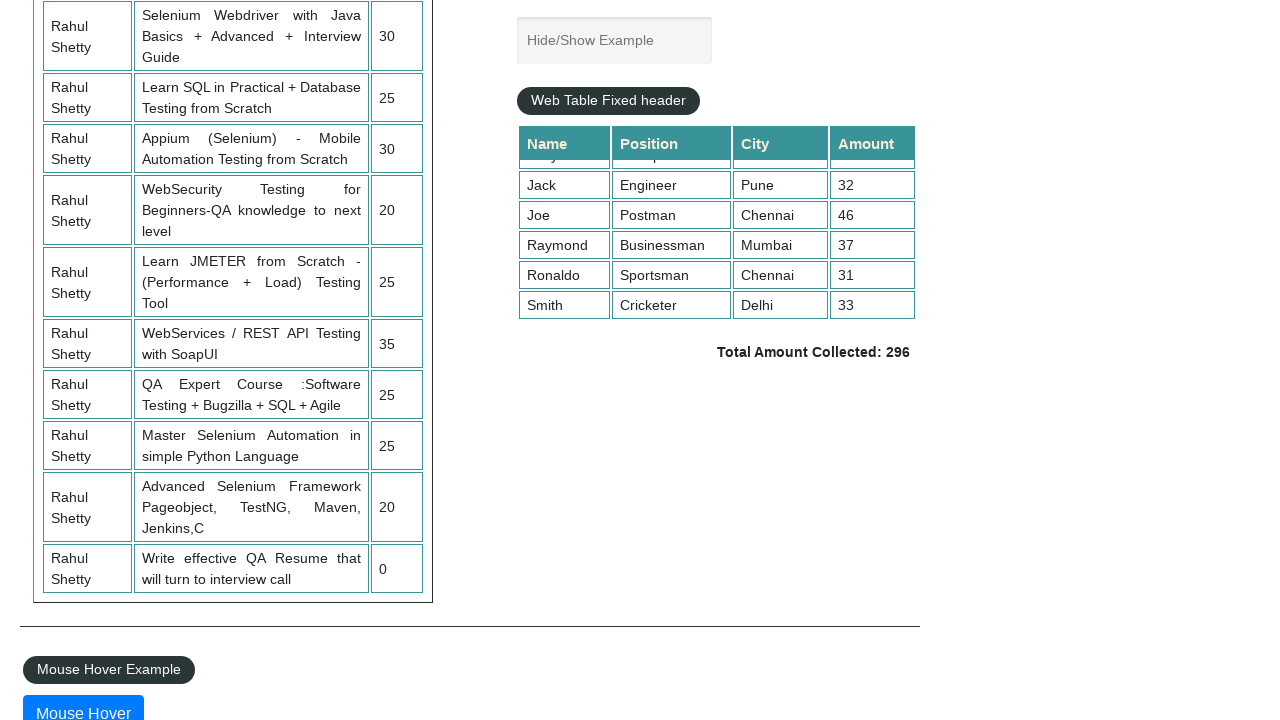